Tests iframe handling by navigating to an iframe page, switching into the iframe, and verifying the text content inside the TinyMCE editor

Starting URL: http://the-internet.herokuapp.com/frames

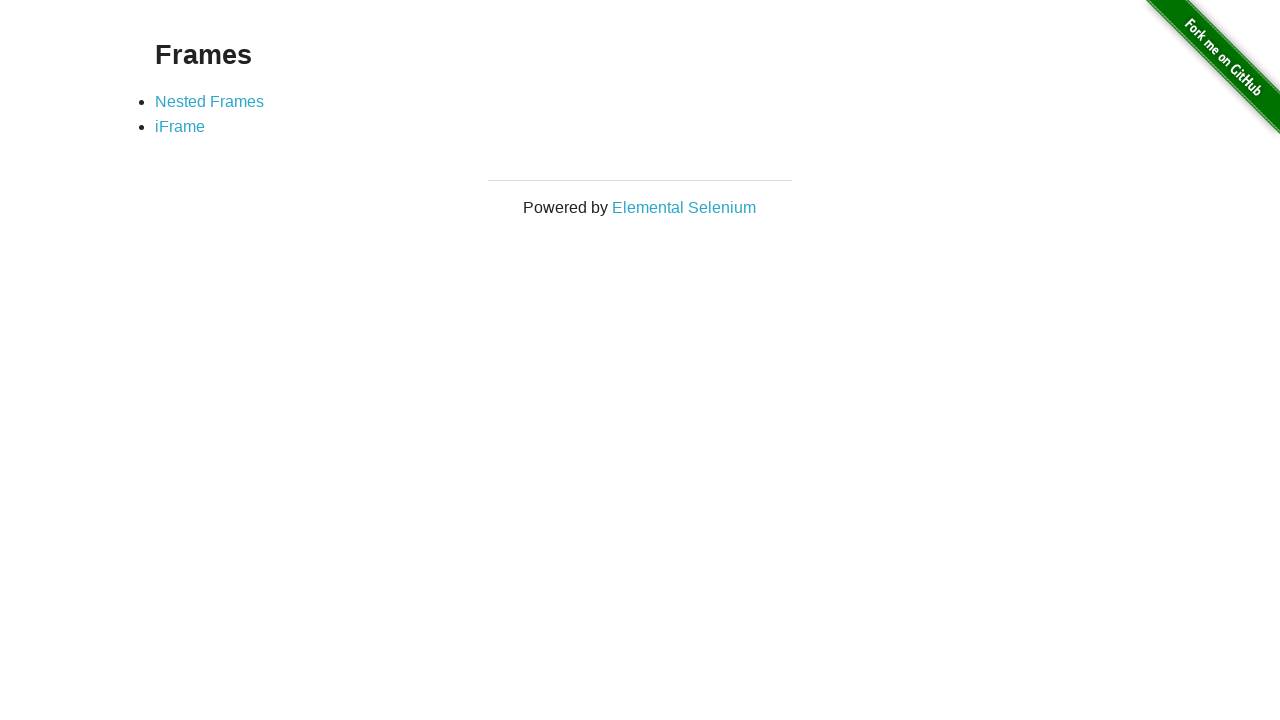

Navigated to frames test page
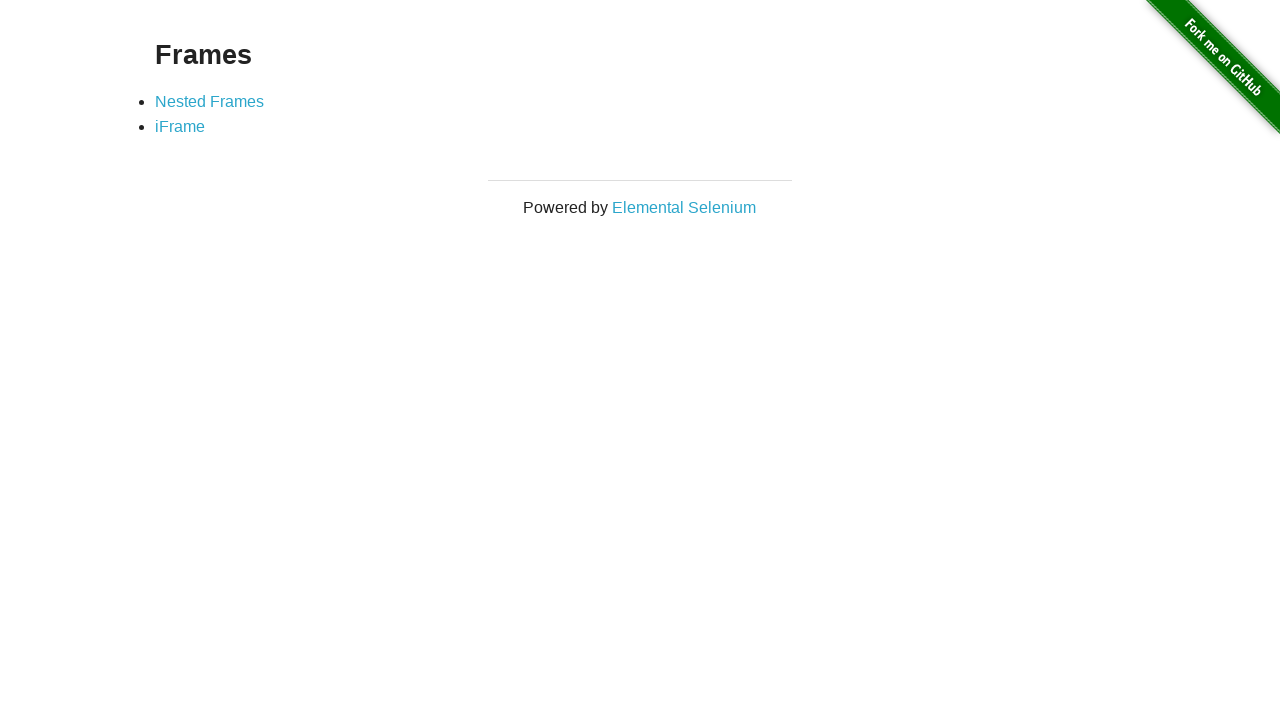

Clicked on iframe link at (180, 127) on a[href='/iframe']
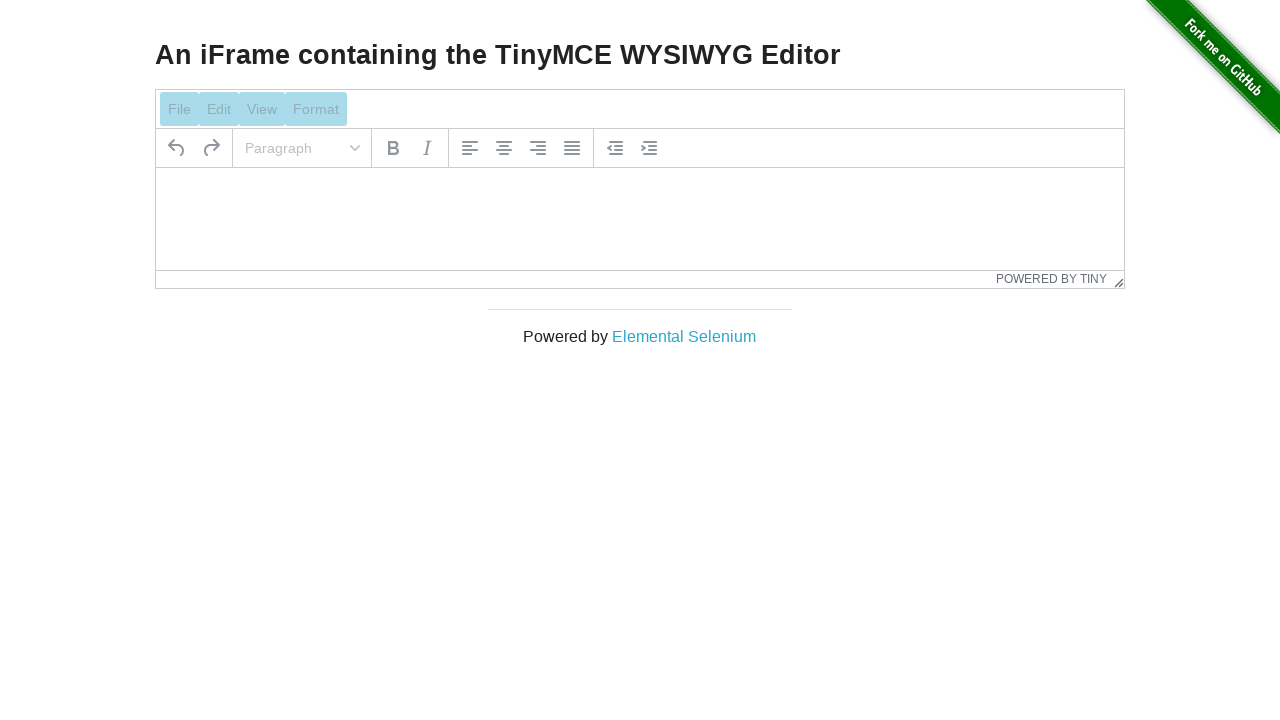

TinyMCE iframe loaded
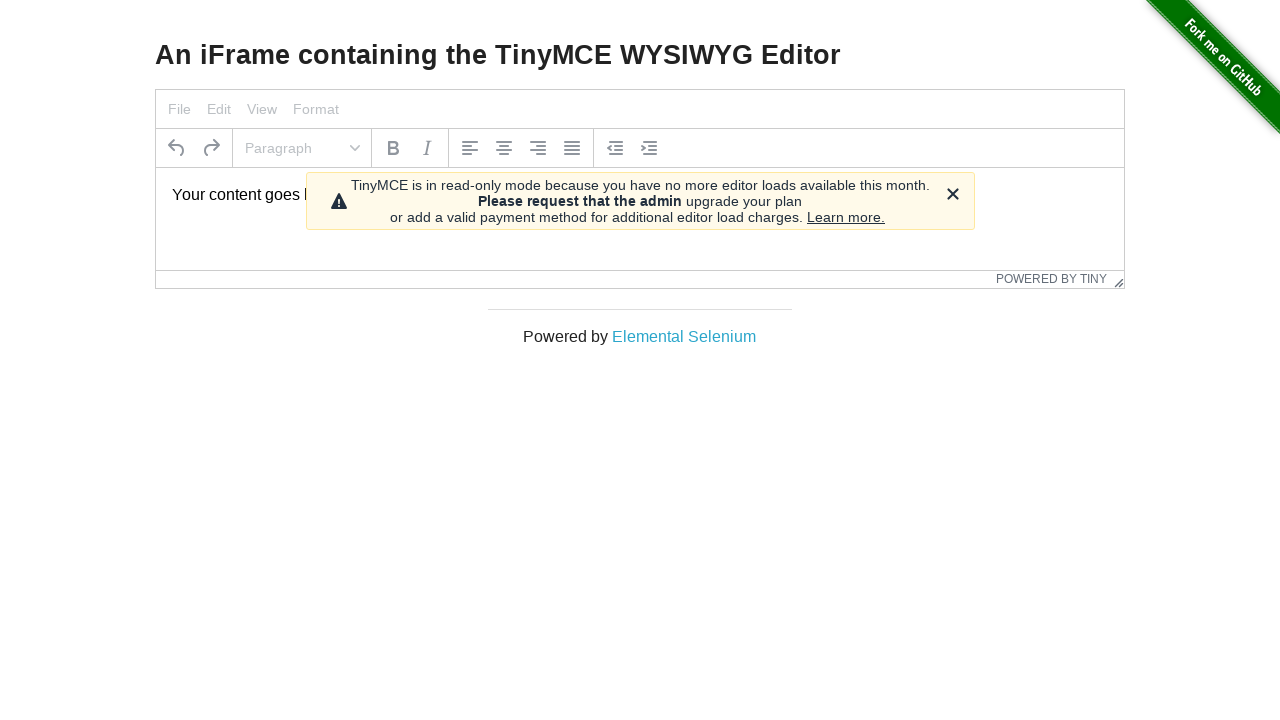

Located TinyMCE iframe element
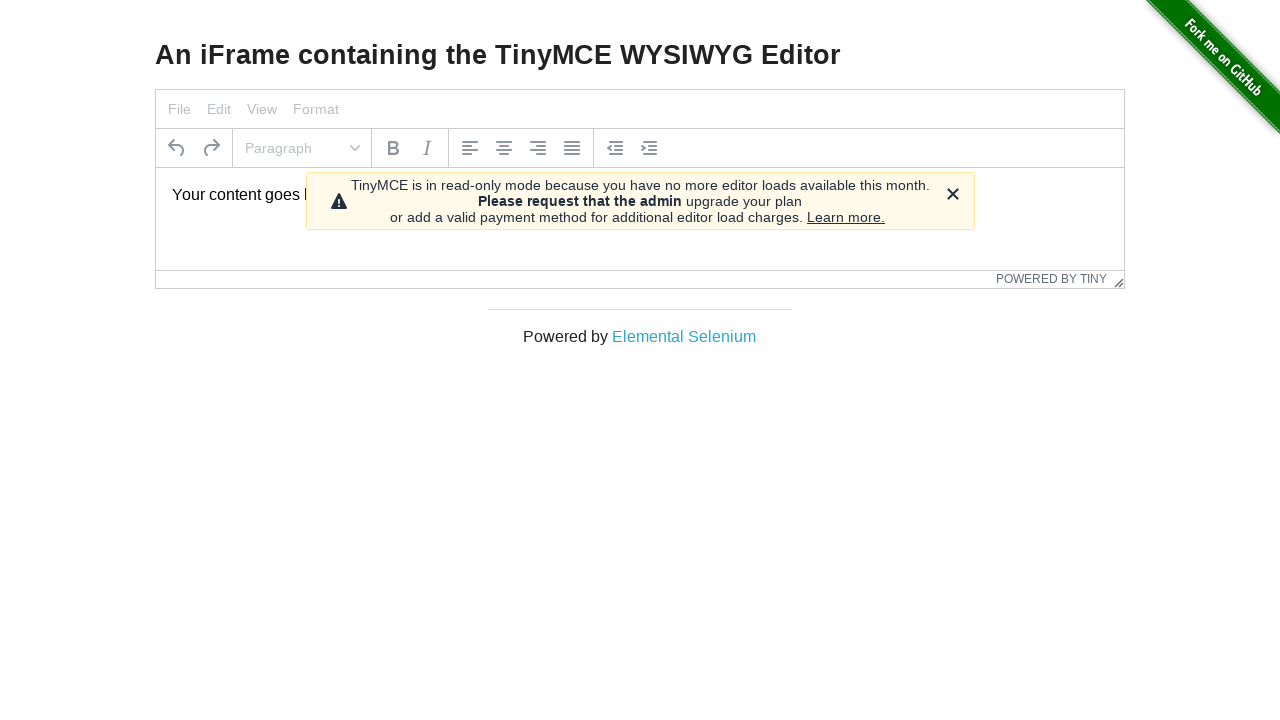

Located TinyMCE editor body element
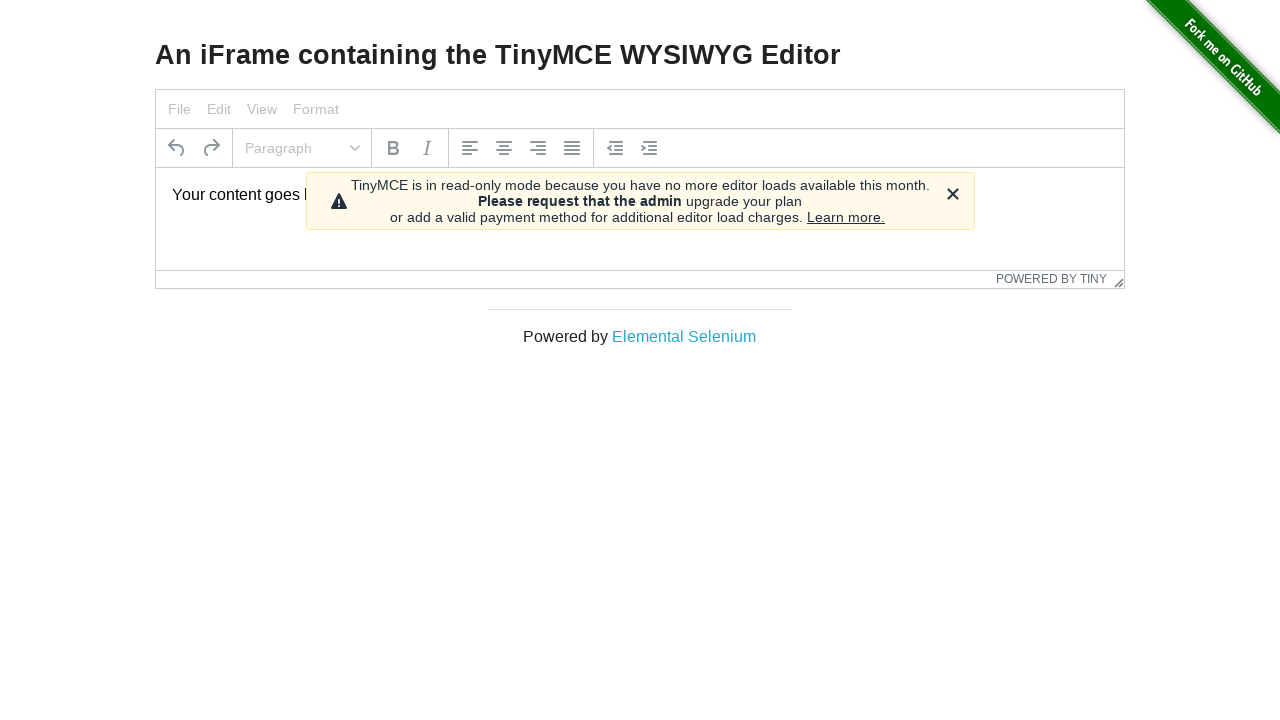

TinyMCE editor body element is visible and ready
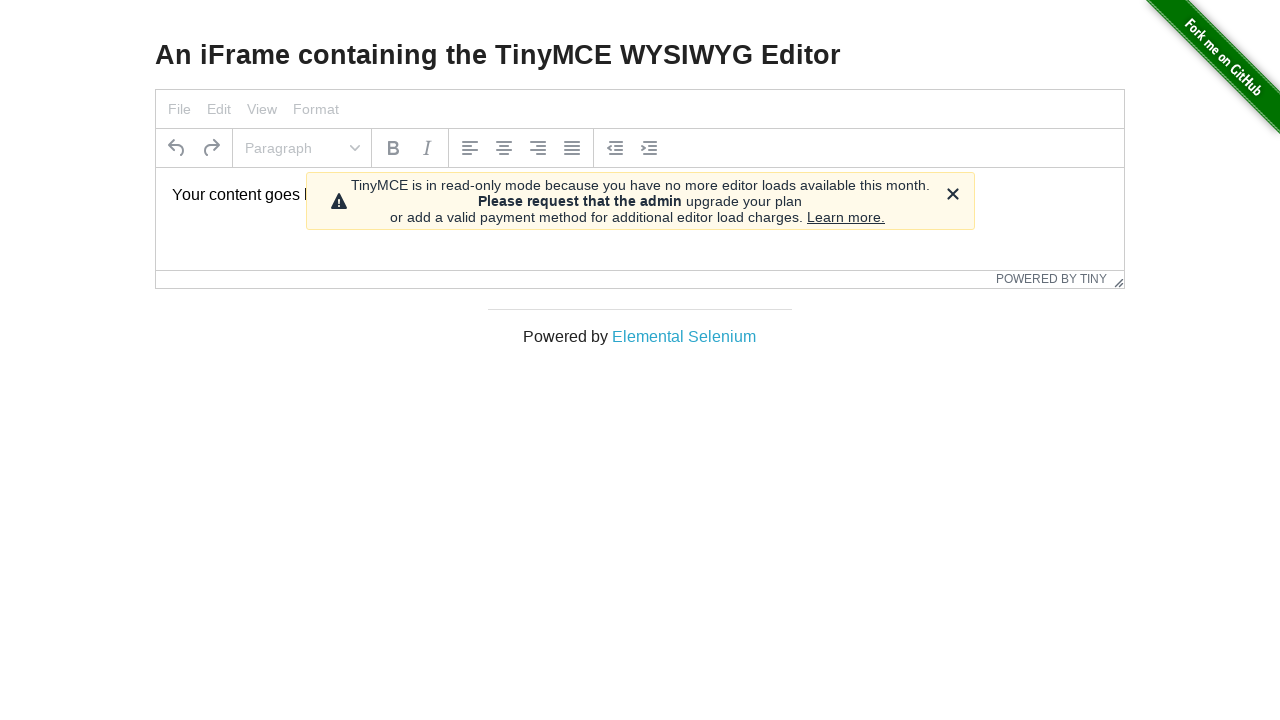

Verified TinyMCE editor contains expected text 'Your content goes here.'
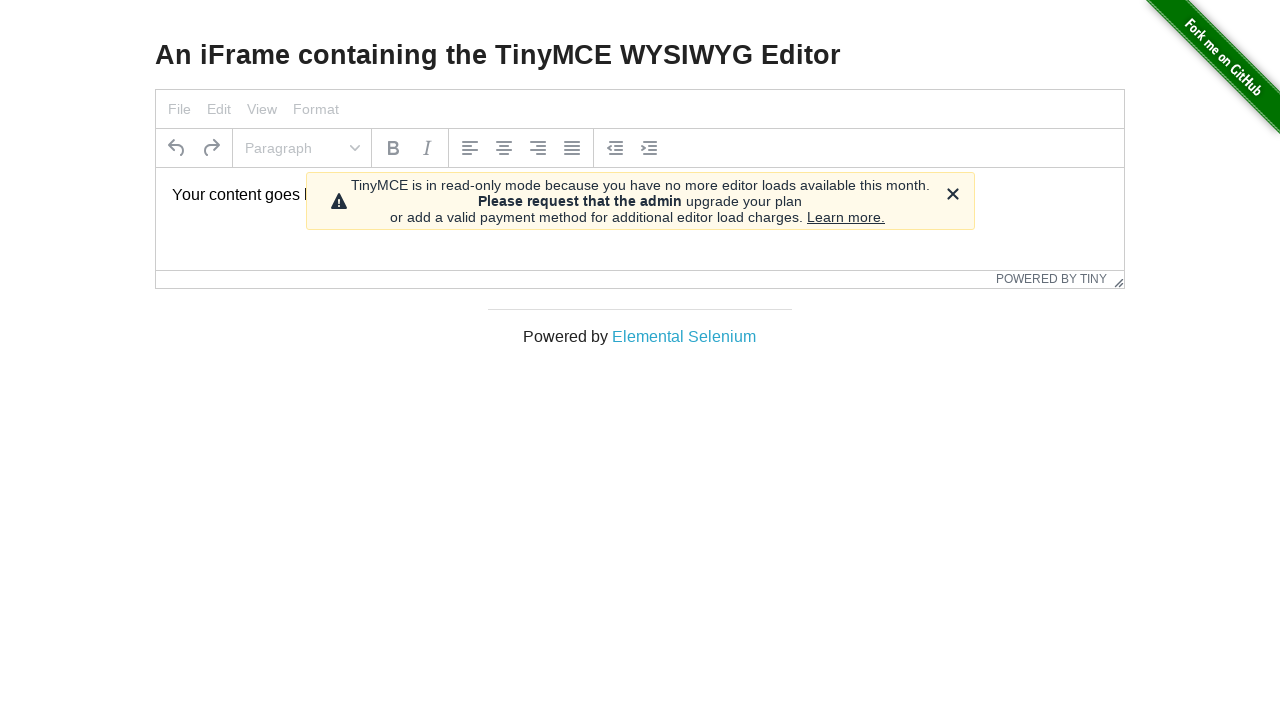

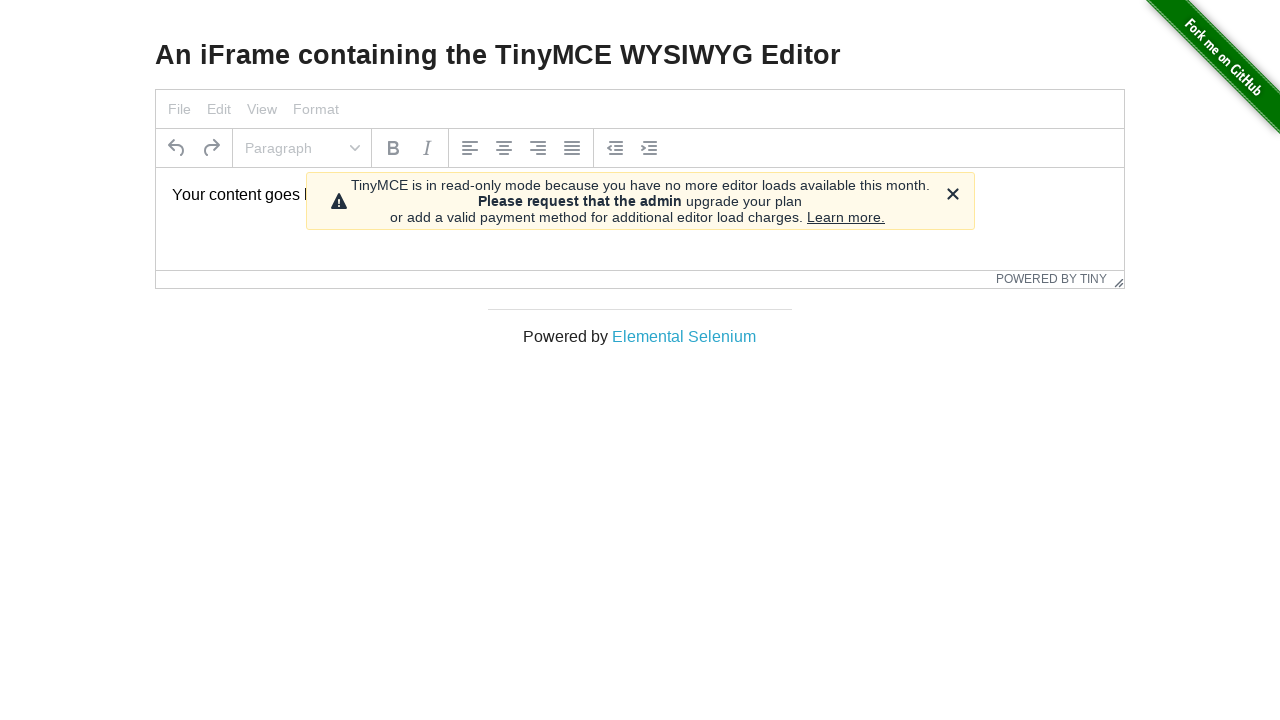